Waits for a price to reach $100, clicks book button, solves a math problem, and submits the answer

Starting URL: http://suninjuly.github.io/explicit_wait2.html

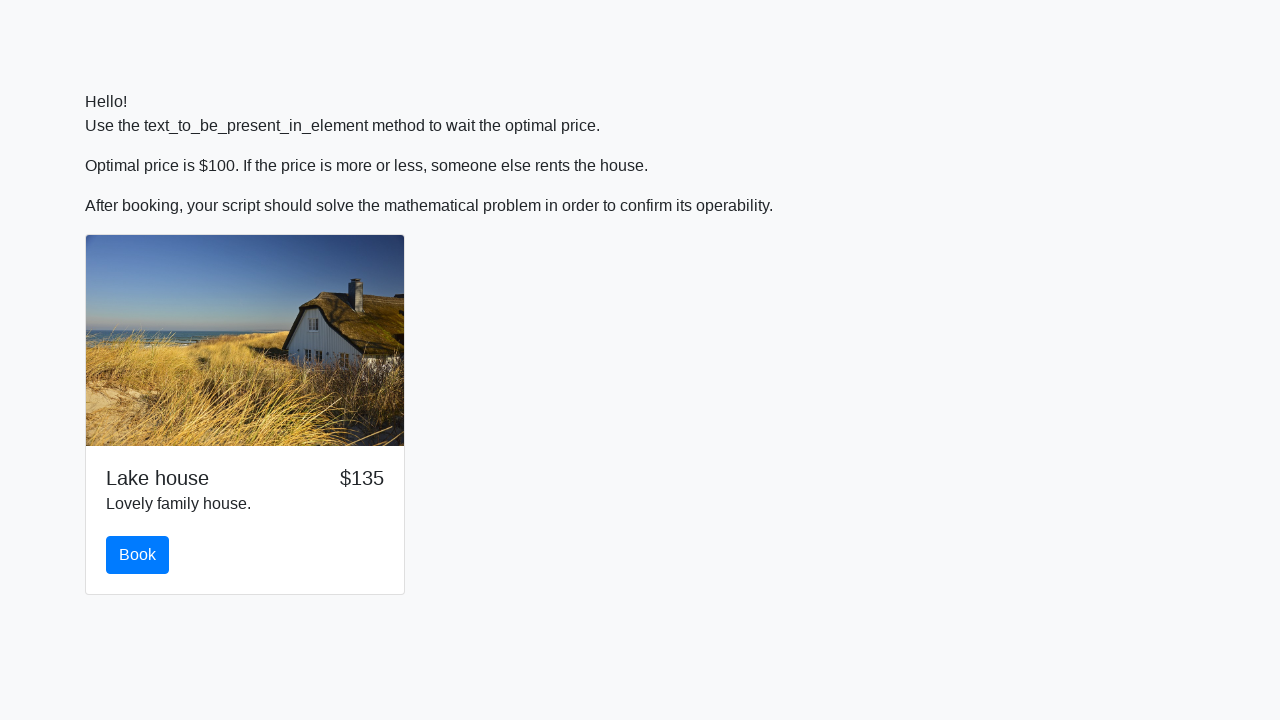

Waited for price to reach $100
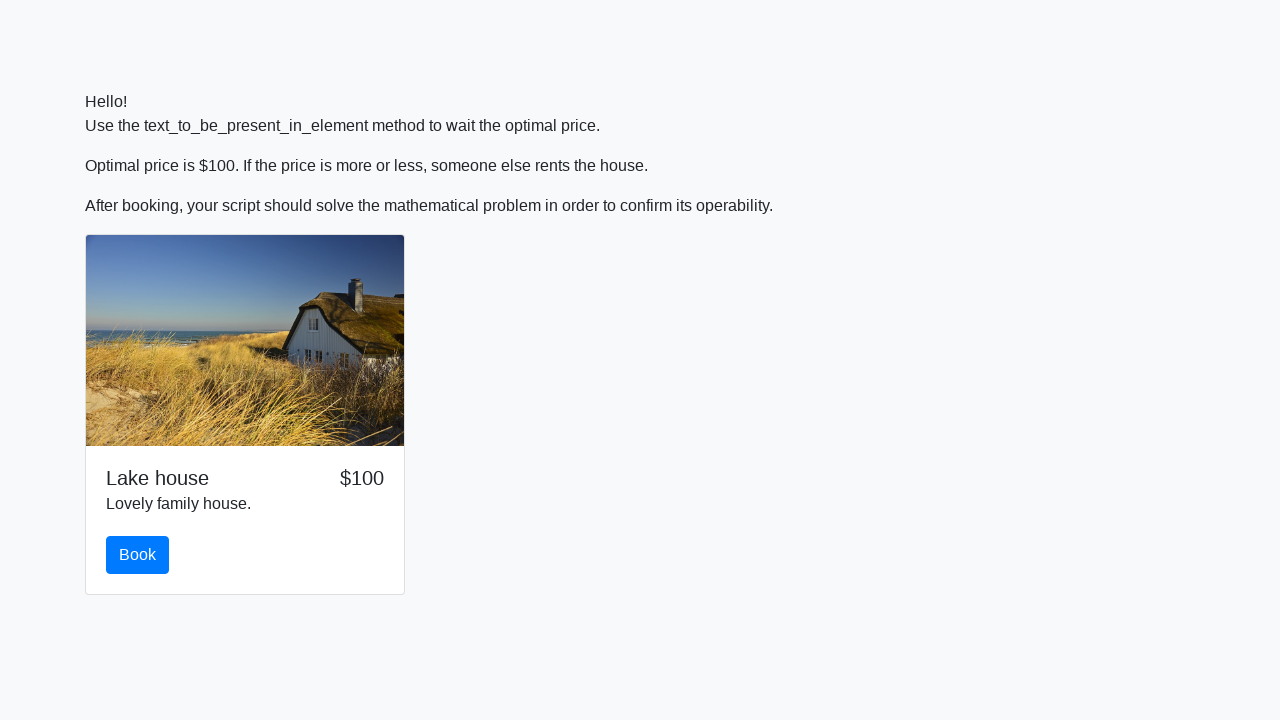

Clicked the book button at (138, 555) on #book
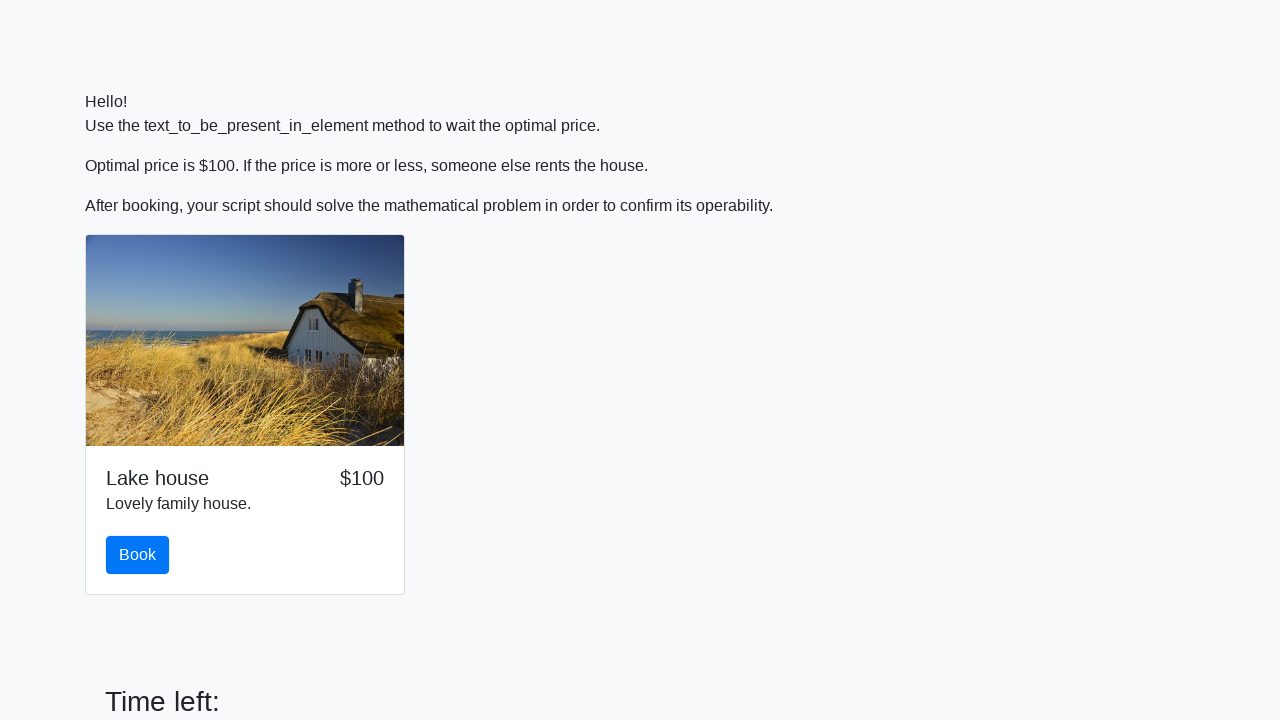

Retrieved the input value for math calculation
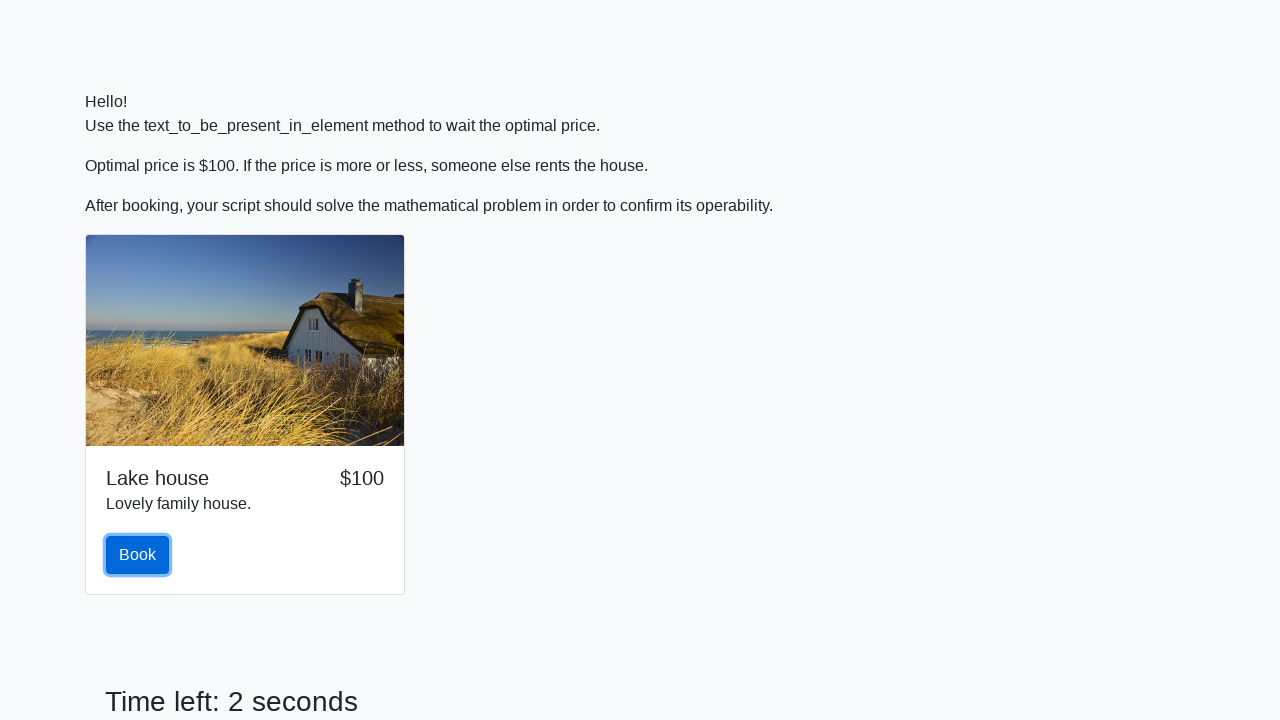

Filled answer field with calculated result on #answer
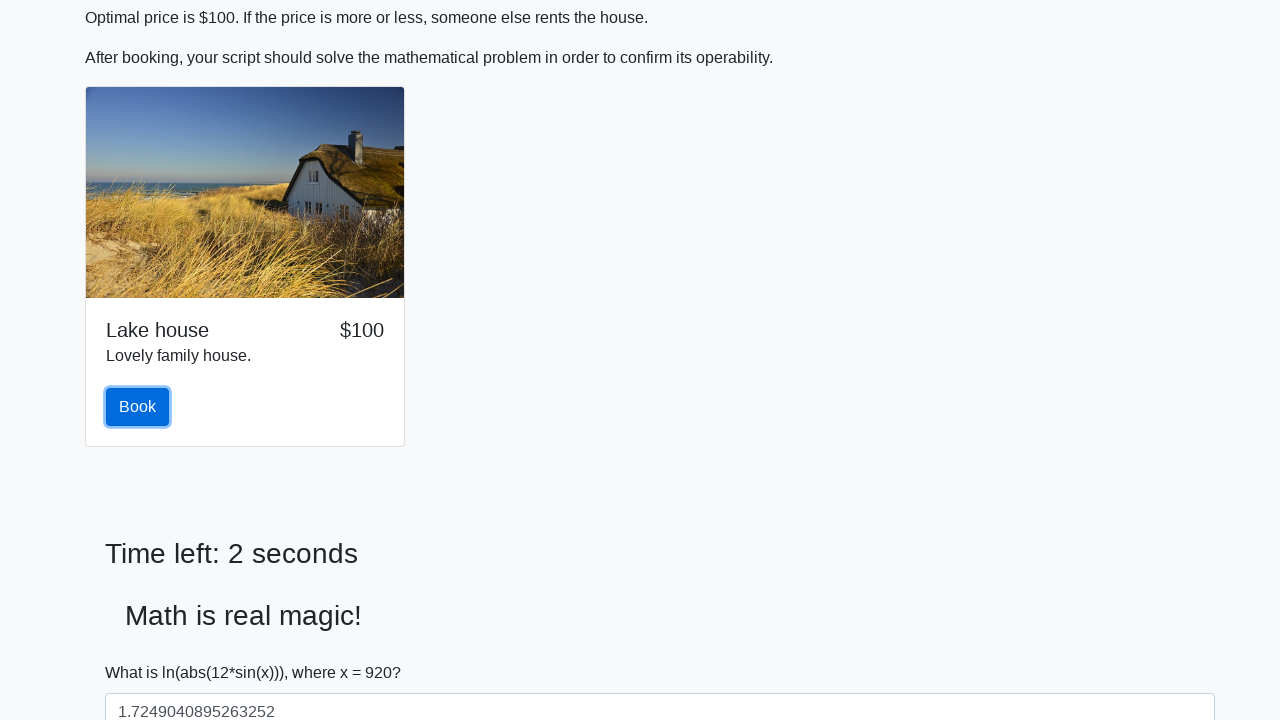

Clicked the solve button at (143, 651) on #solve
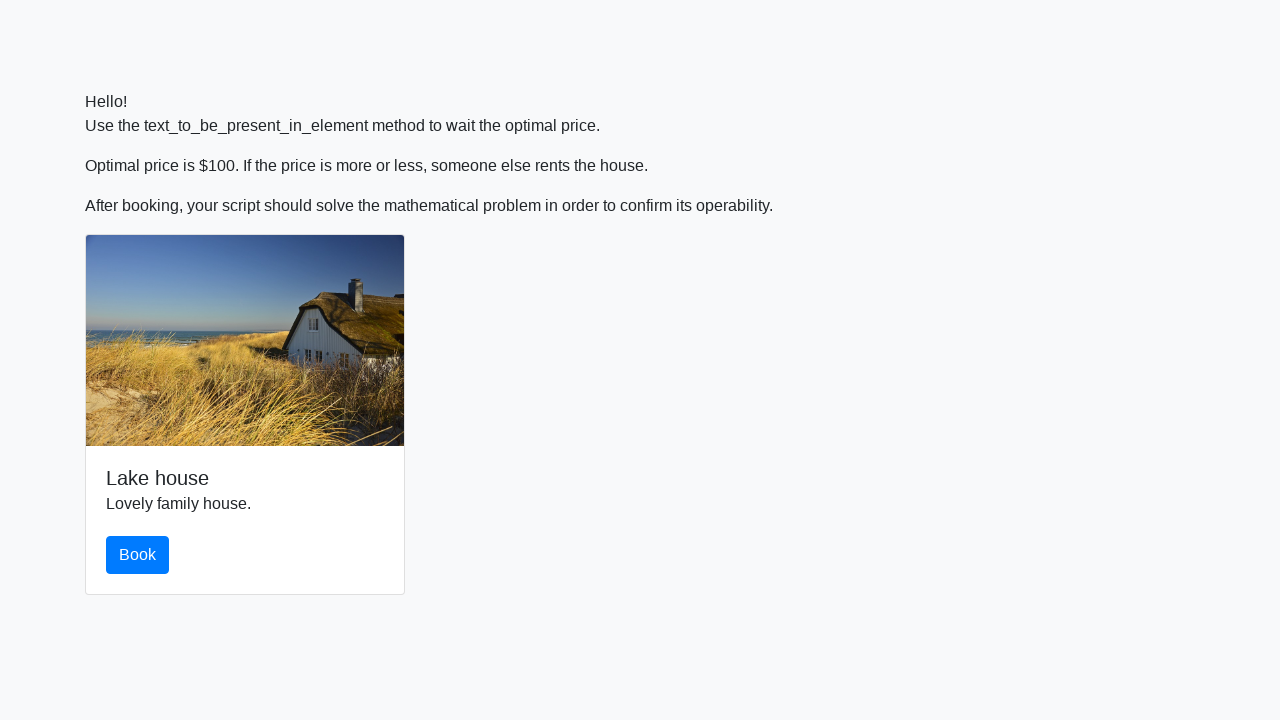

Set up dialog handler to accept alerts
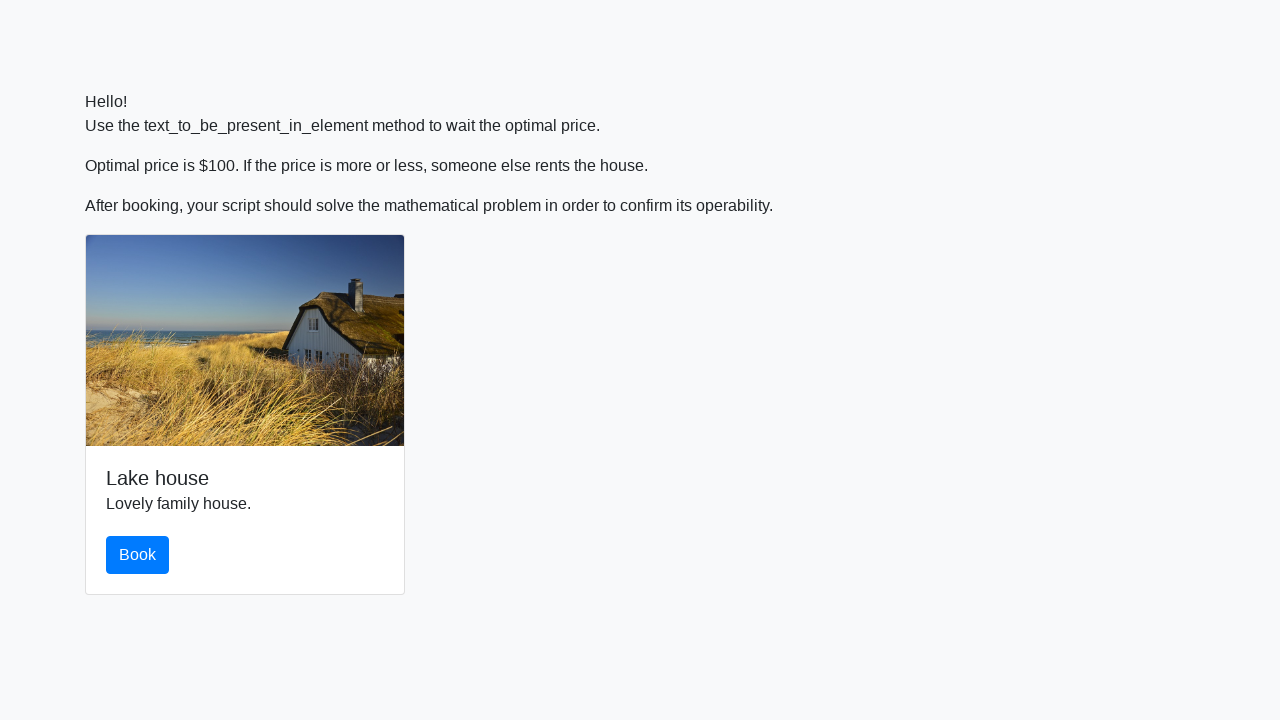

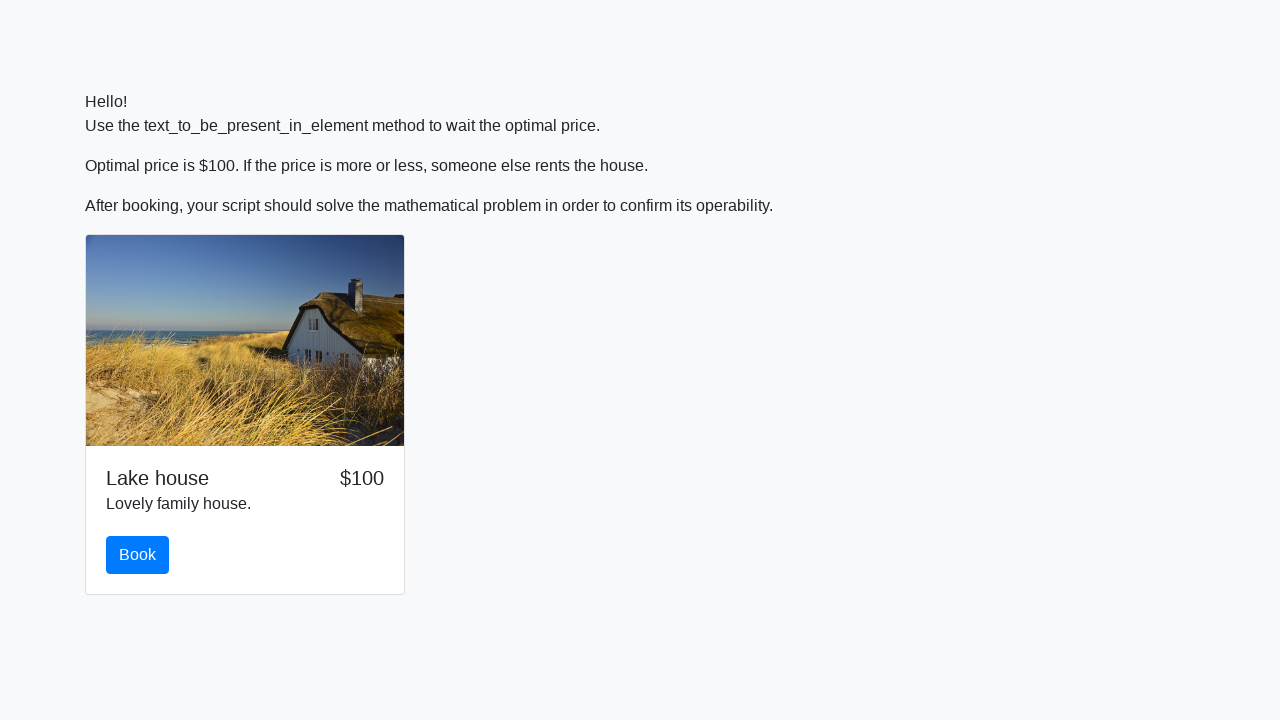